Tests mouse interaction actions on AJIO website by locating the BEAUTY navigation element and performing a context click (right-click) at a specific offset position on the page.

Starting URL: https://www.ajio.com/

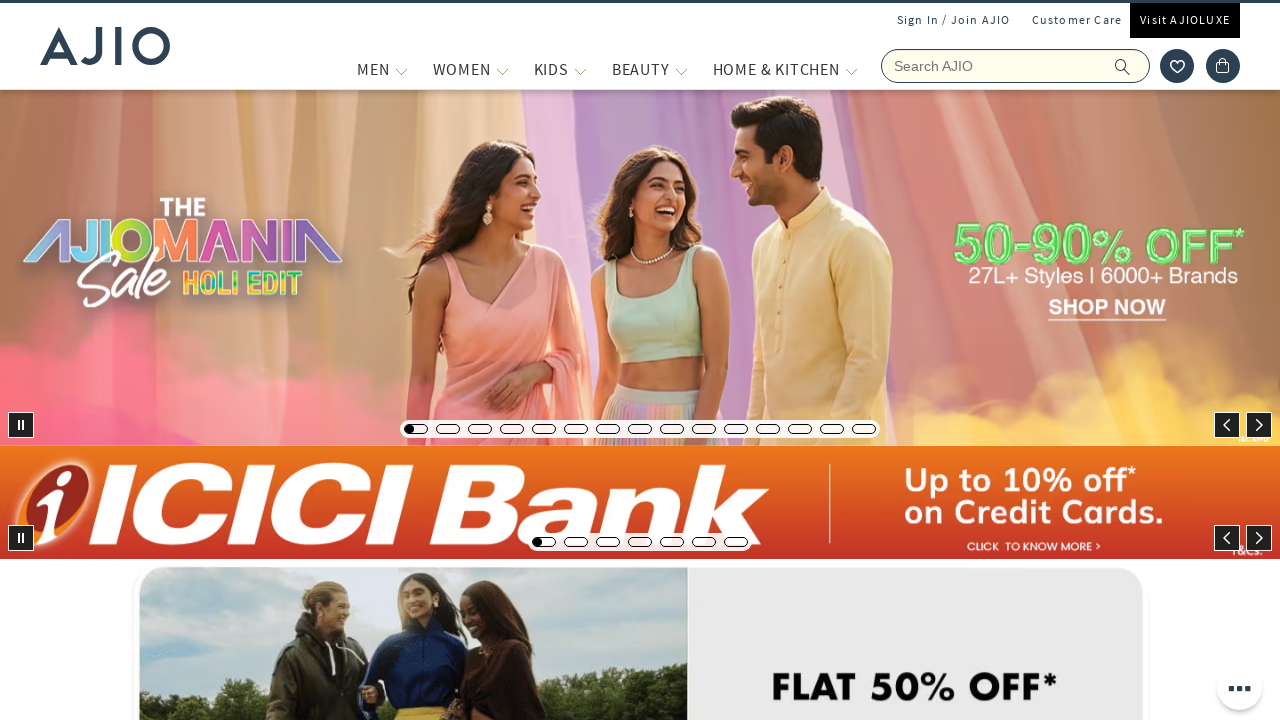

Waited for page to load with networkidle state
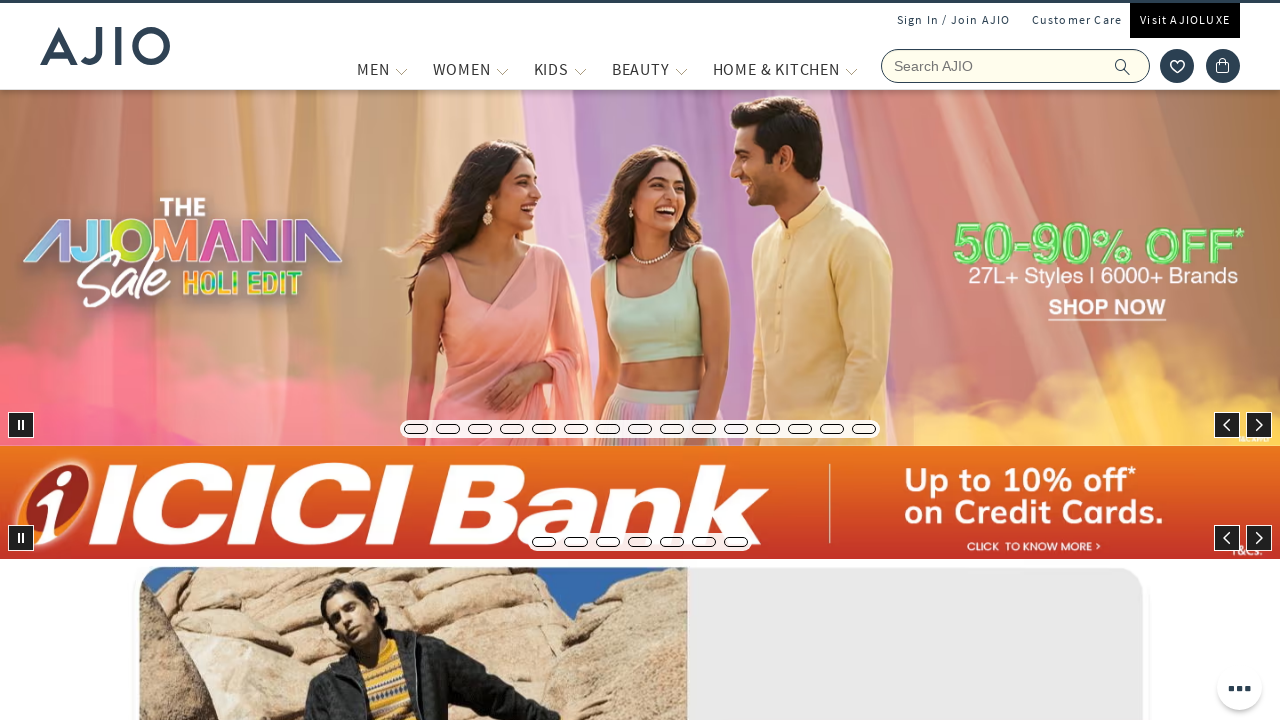

Located BEAUTY navigation element
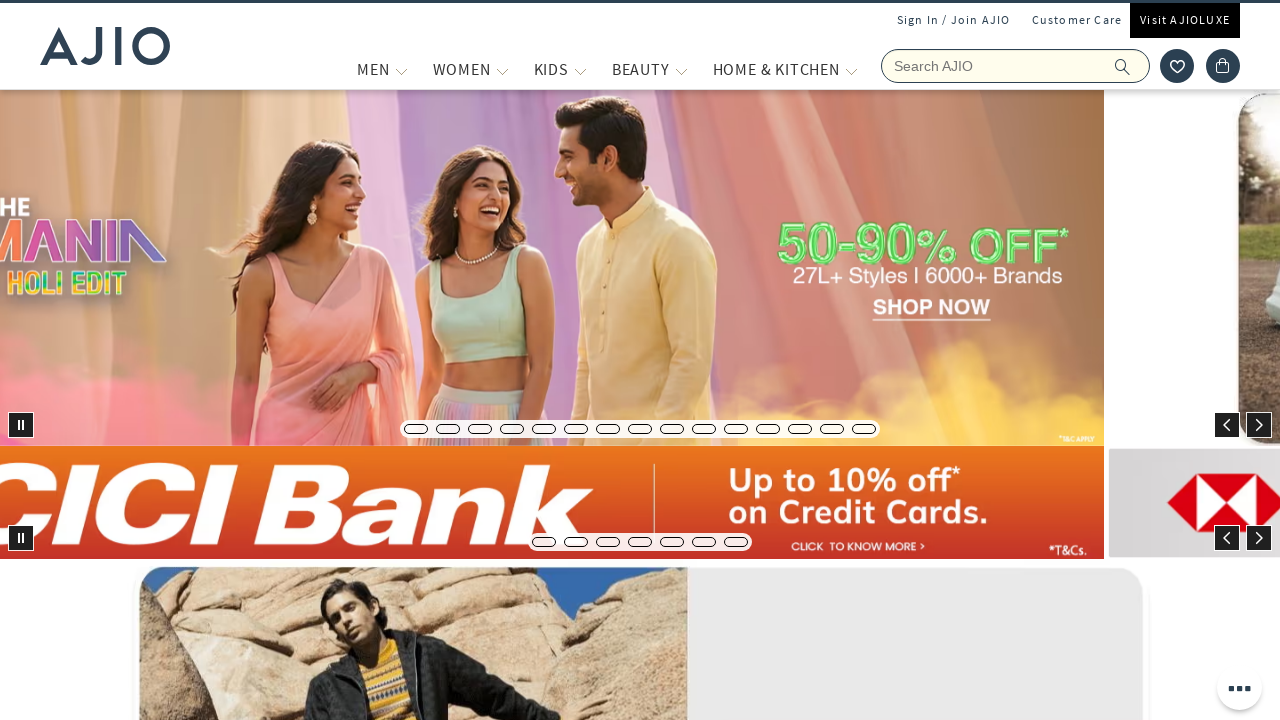

Waited for BEAUTY element to be visible
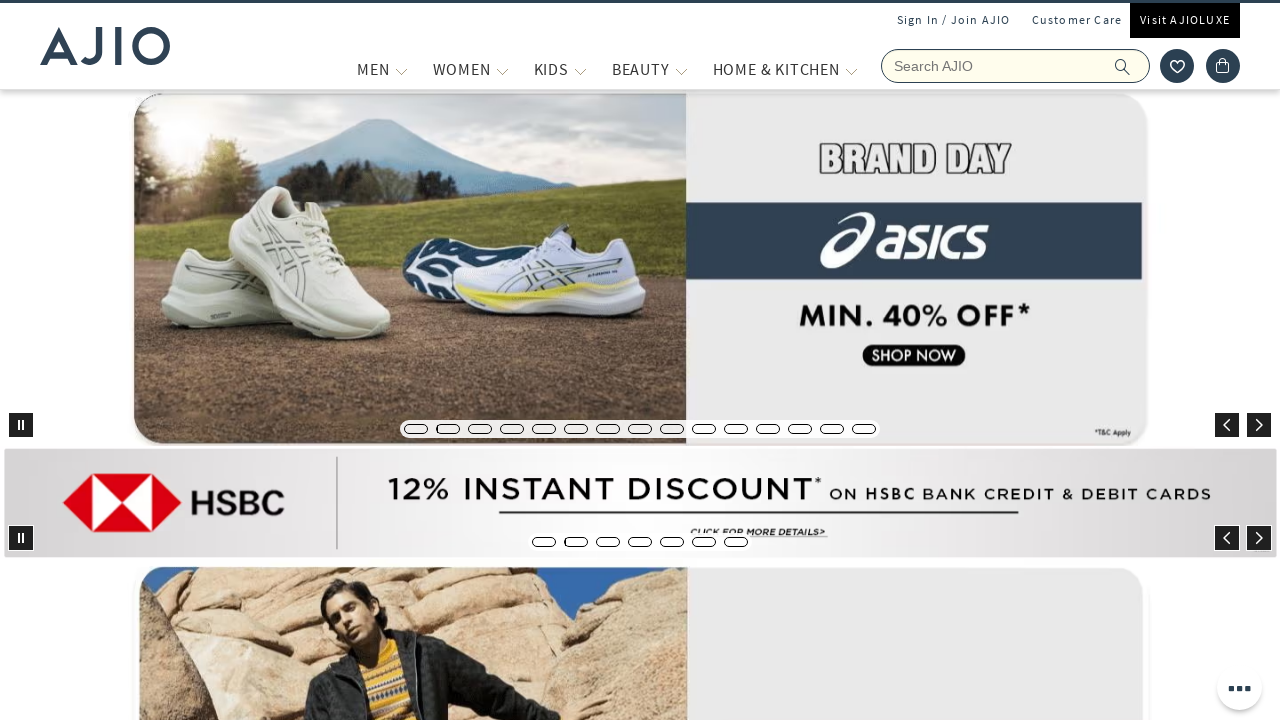

Moved mouse to position (999, 999) at (999, 999)
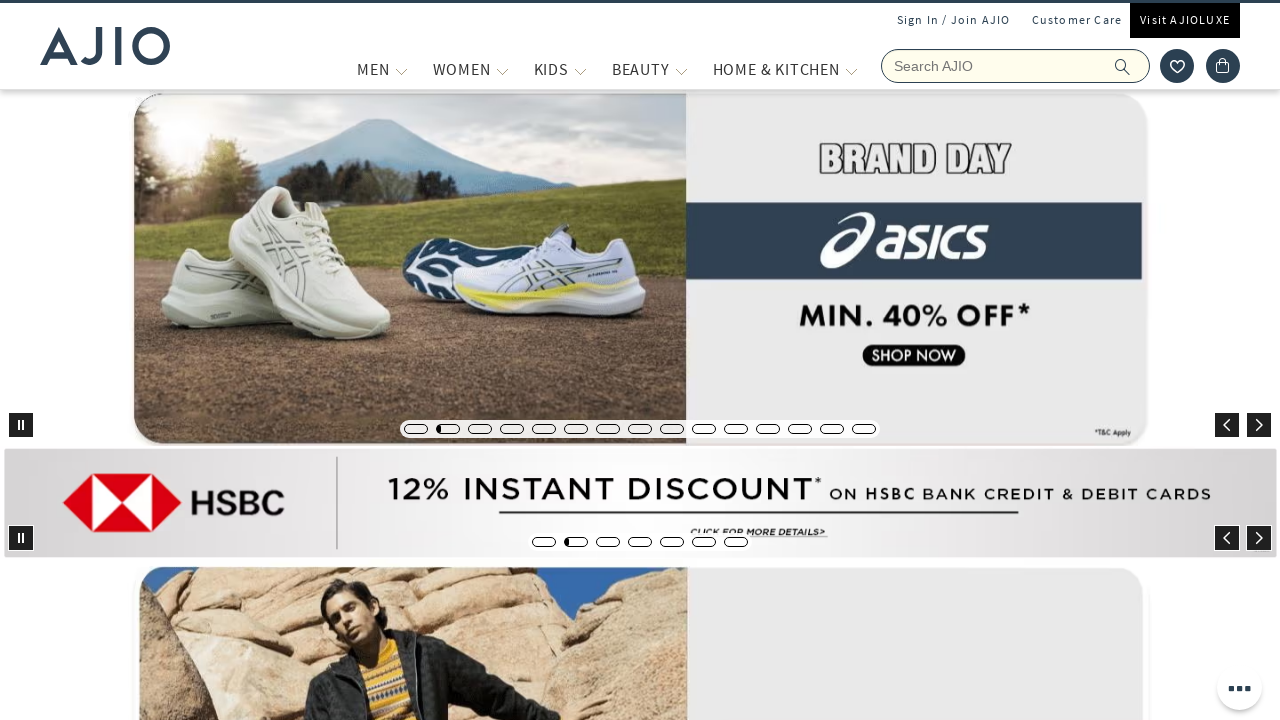

Performed right-click (context click) at position (999, 999) at (999, 999)
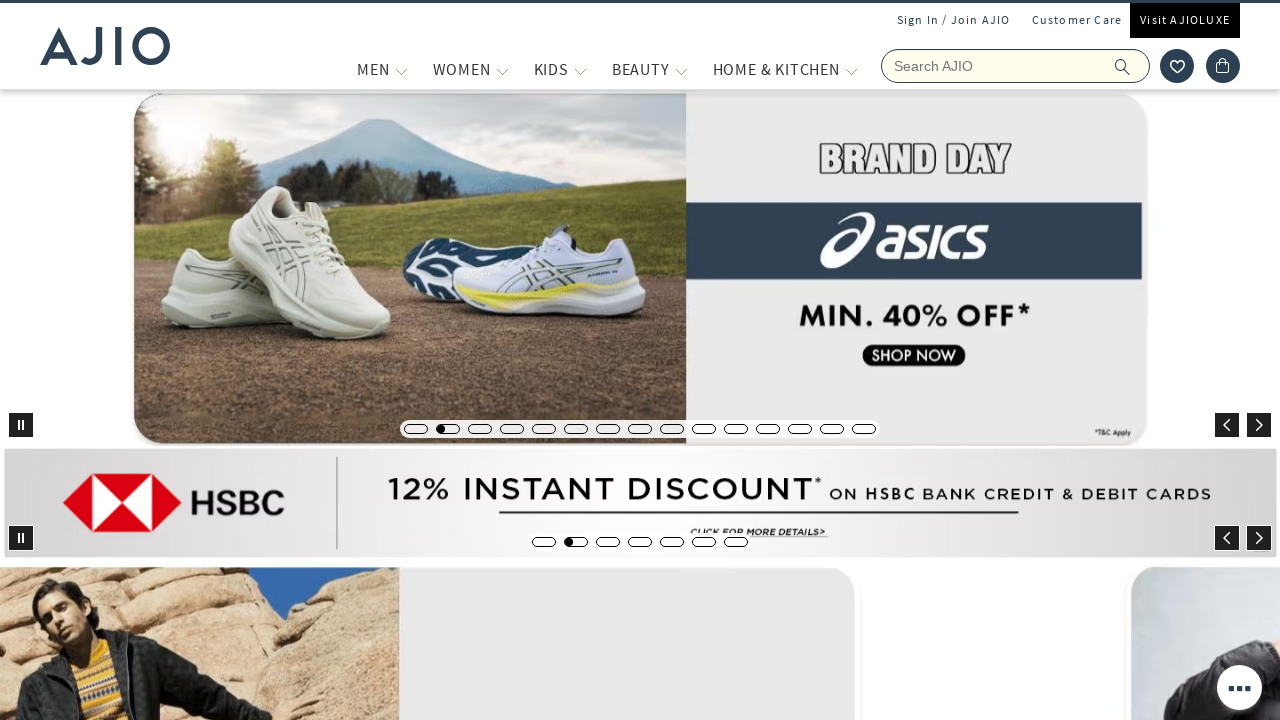

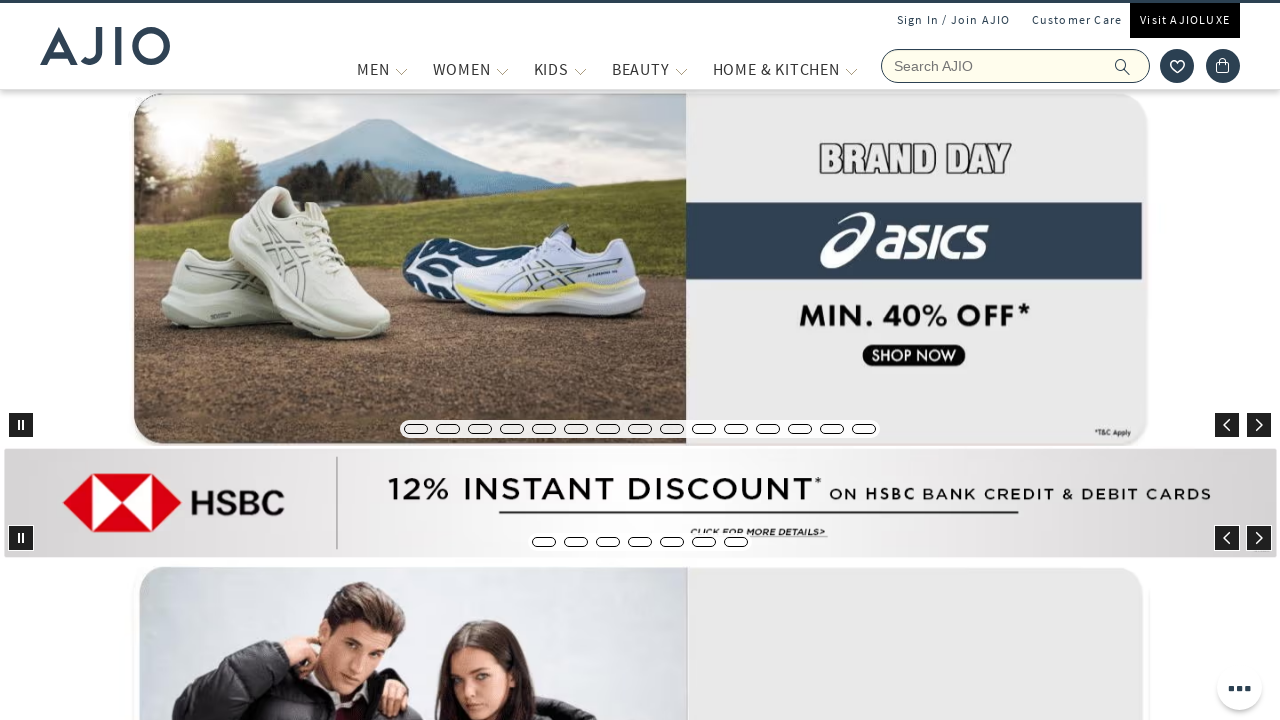